Tests right-click functionality on the DemoQA buttons page by performing a context click on the "Right Click Me" button and verifying the response message appears.

Starting URL: https://demoqa.com/buttons

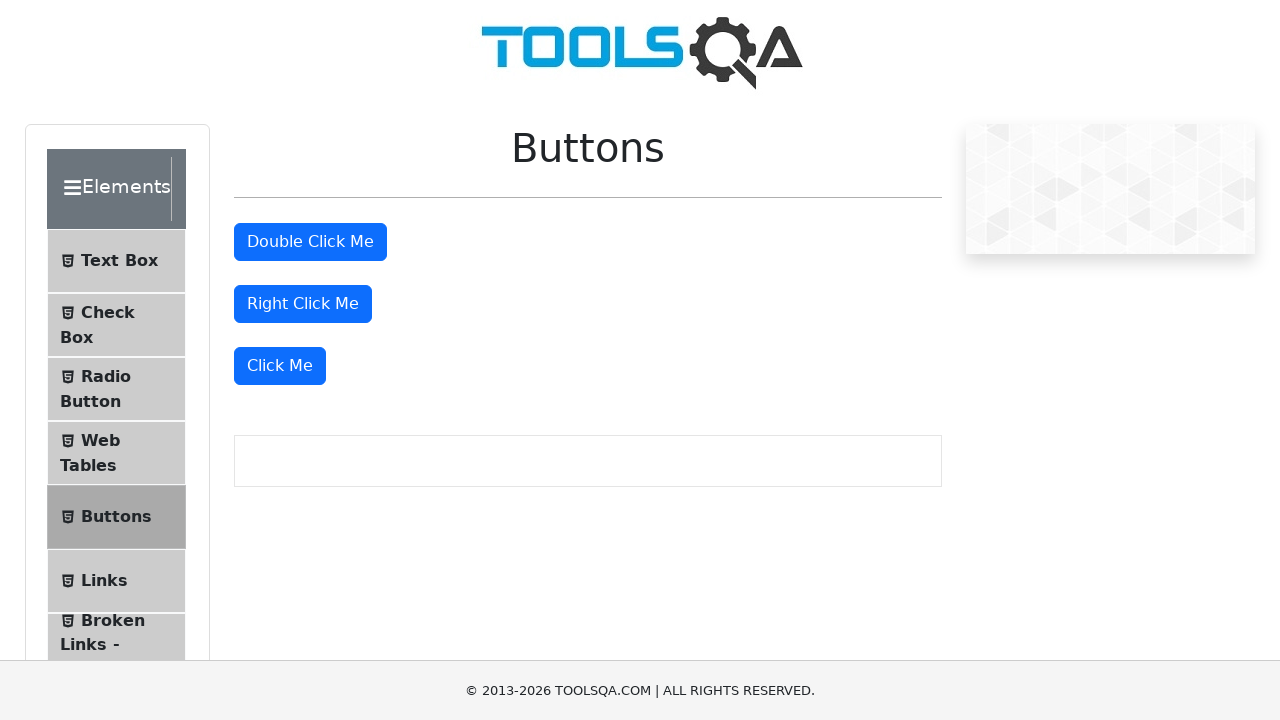

Right-clicked on the 'Right Click Me' button at (303, 304) on xpath=//button[normalize-space()='Right Click Me']
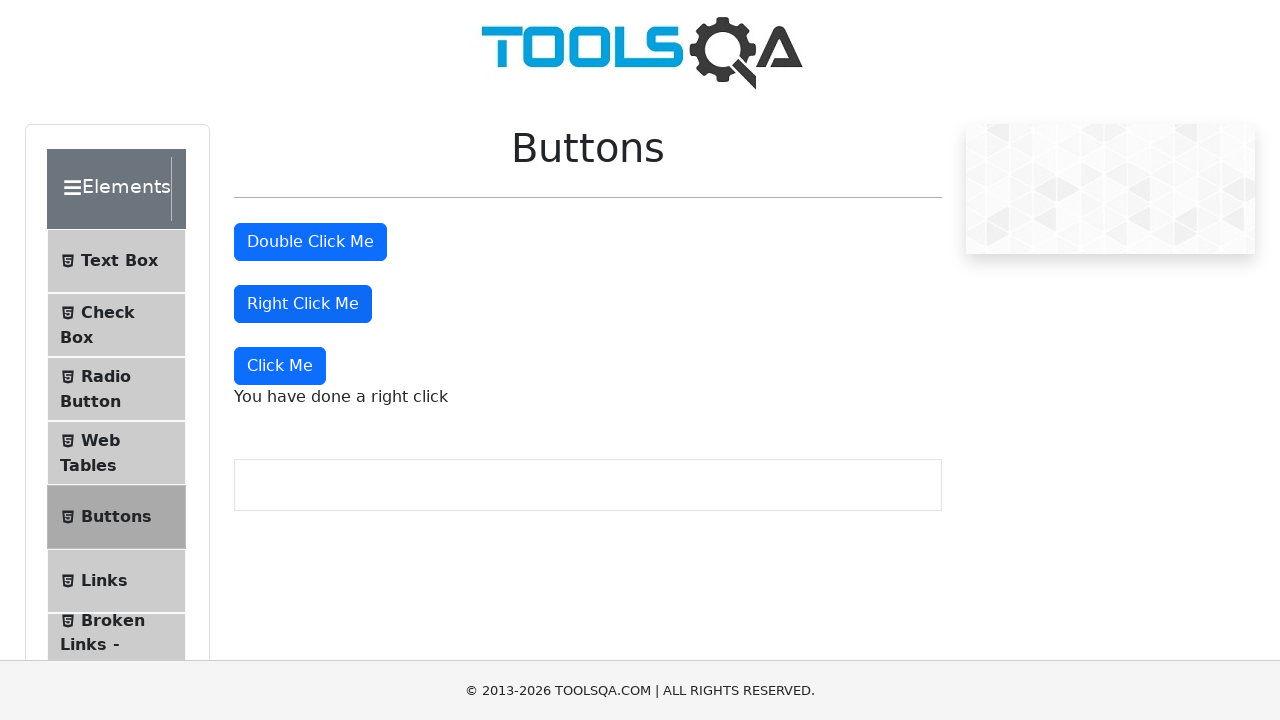

Waited for response message to become visible
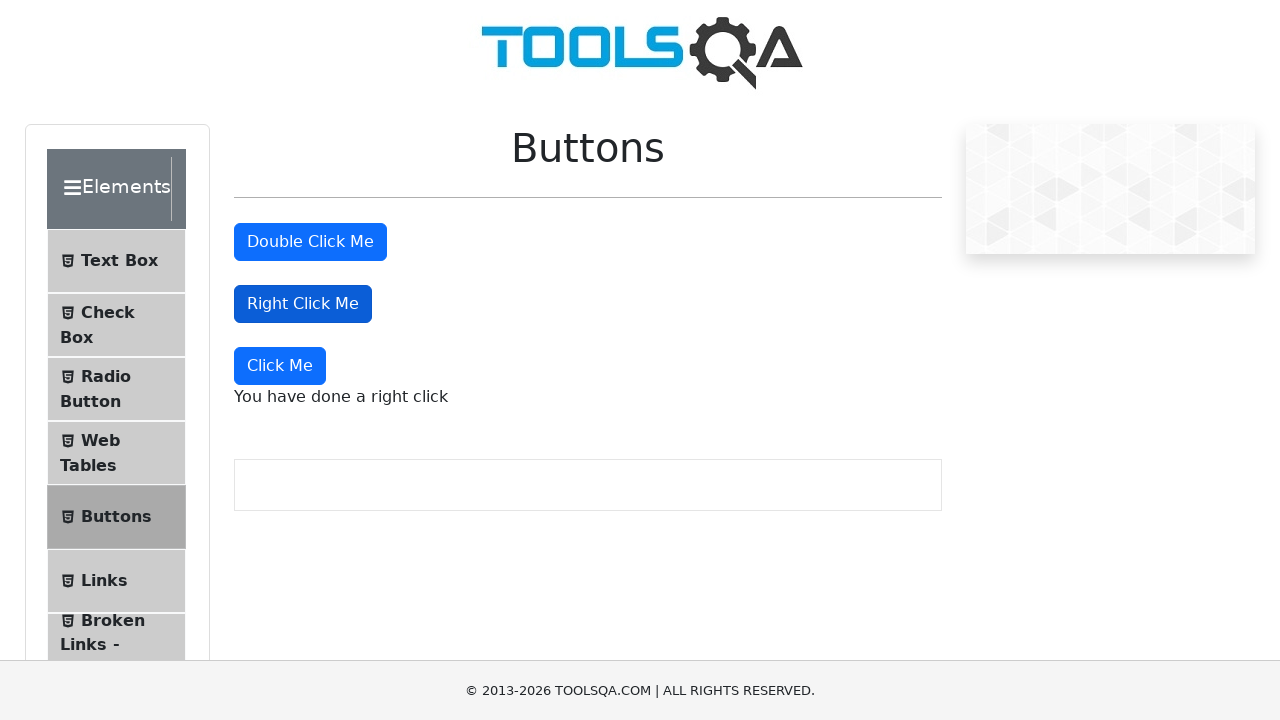

Retrieved response message text: 'You have done a right click'
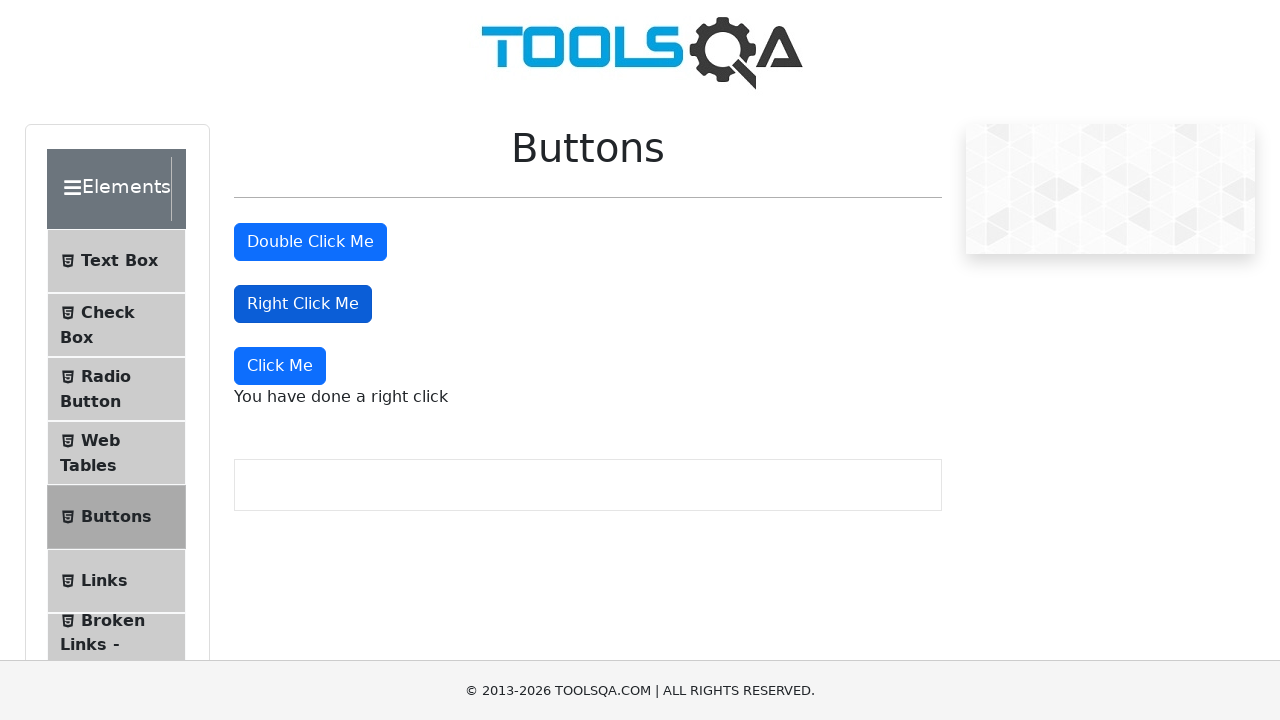

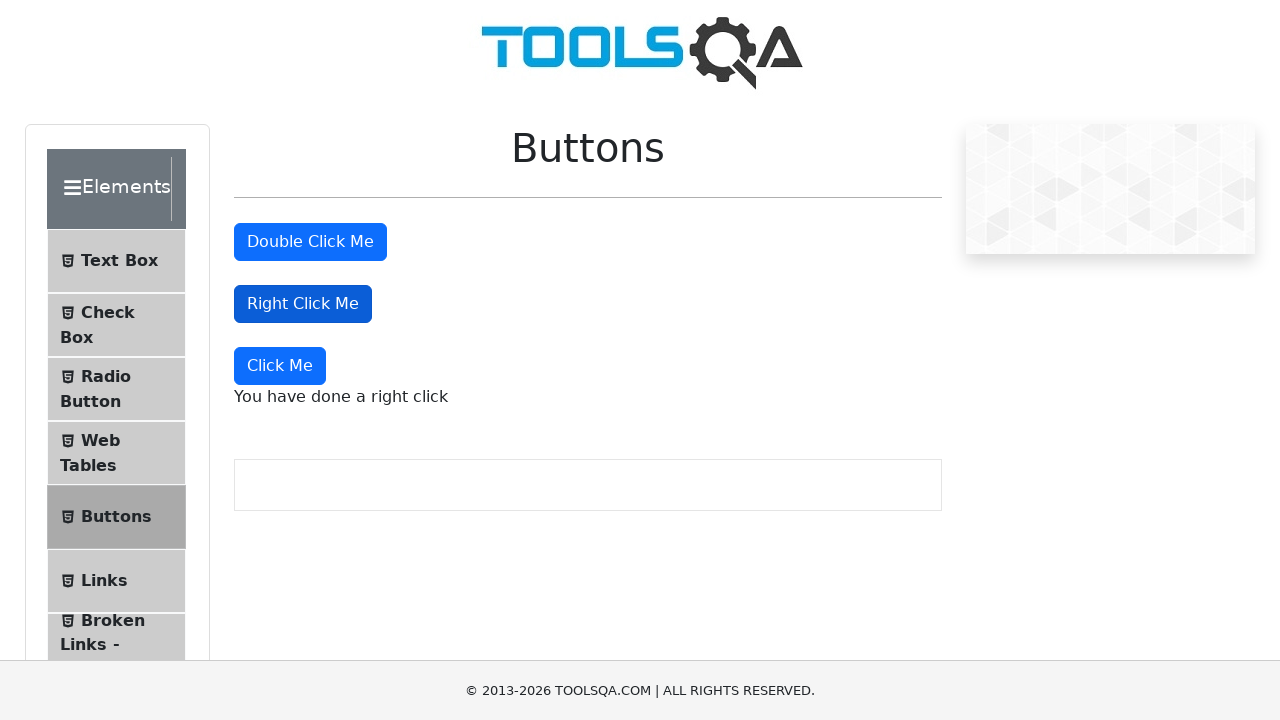